Navigates to Form Authentication page and verifies the href attribute of the Elemental Selenium link

Starting URL: https://the-internet.herokuapp.com/

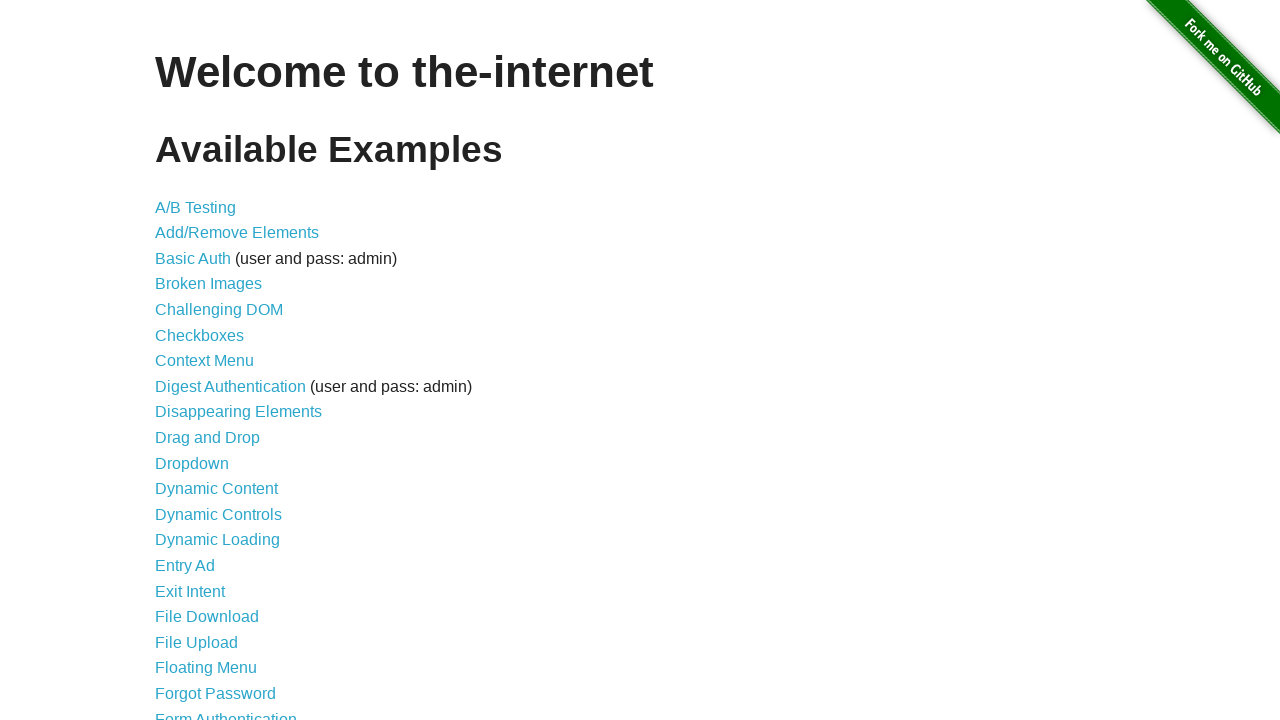

Navigated to the-internet.herokuapp.com home page
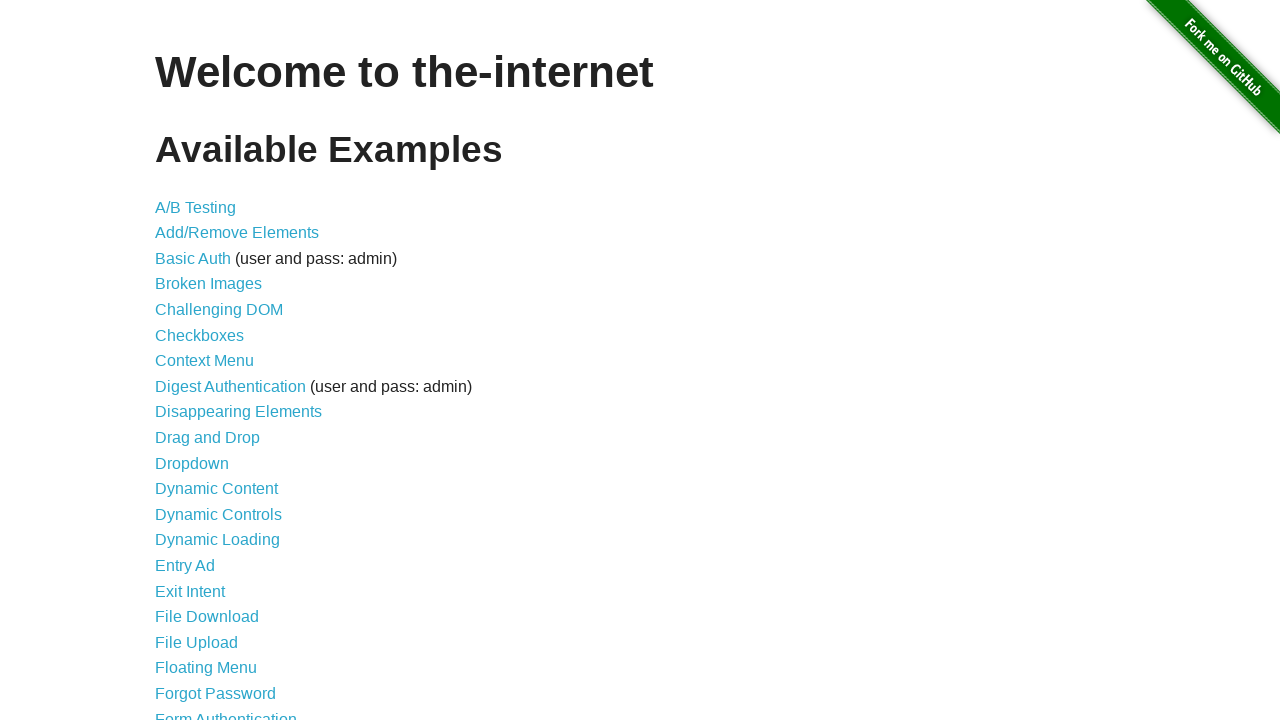

Clicked on Form Authentication link at (226, 712) on text=Form Authentication
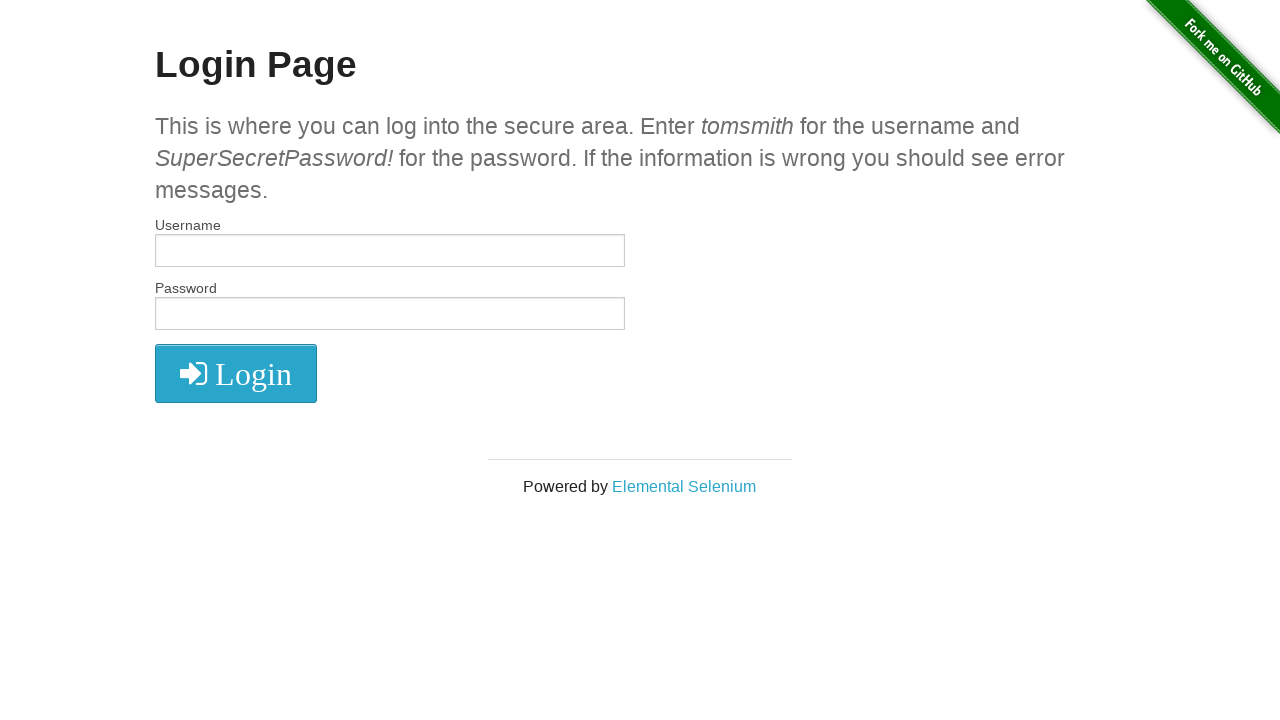

Waited for Elemental Selenium link to load
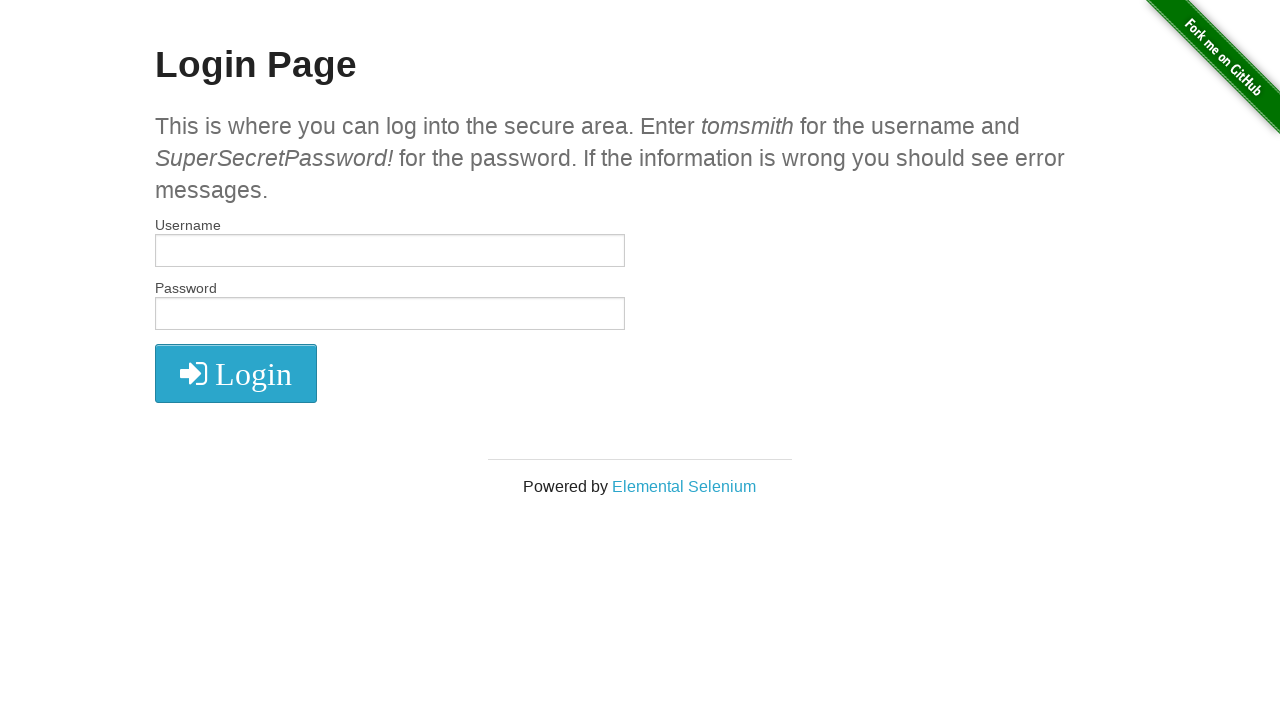

Retrieved href attribute from Elemental Selenium link
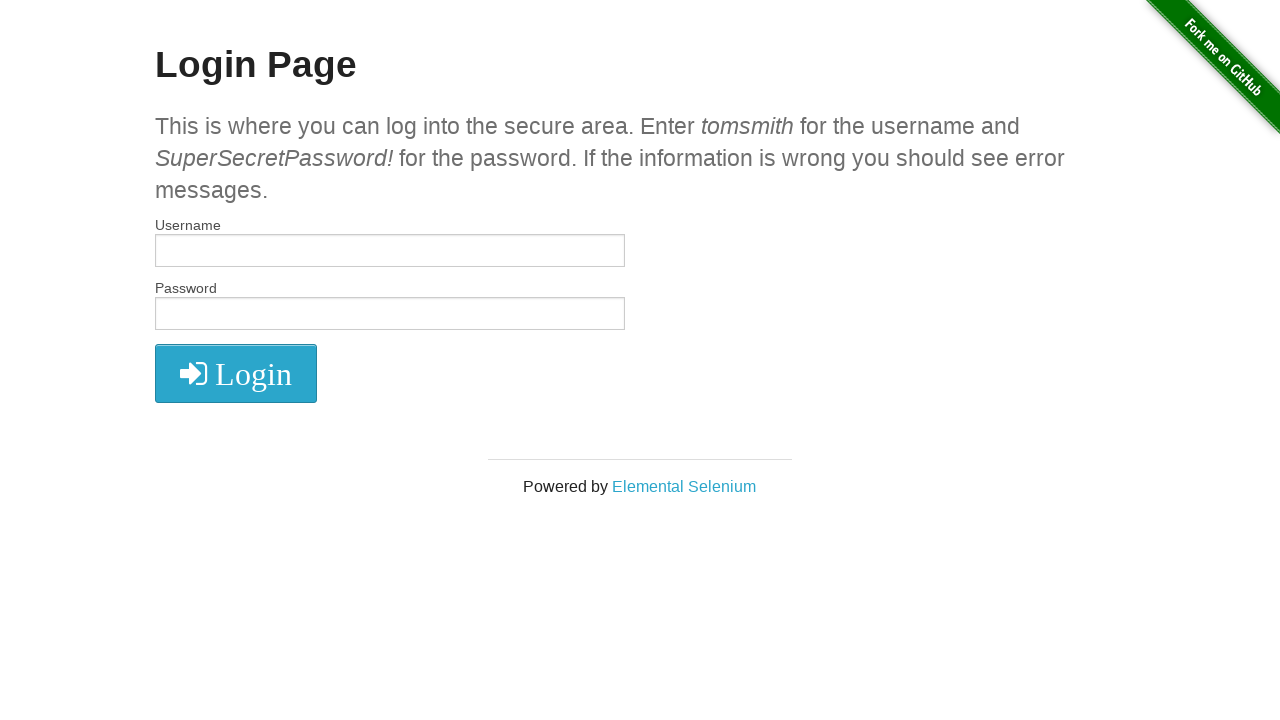

Verified href attribute equals 'http://elementalselenium.com/'
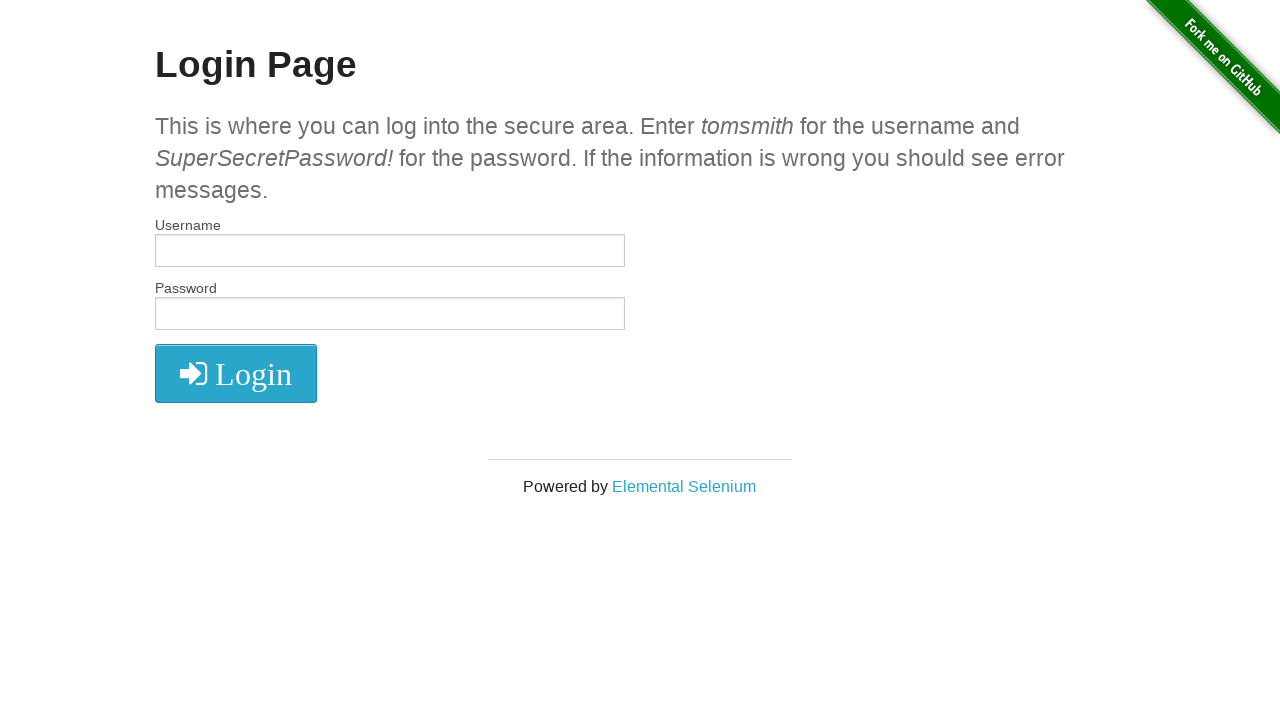

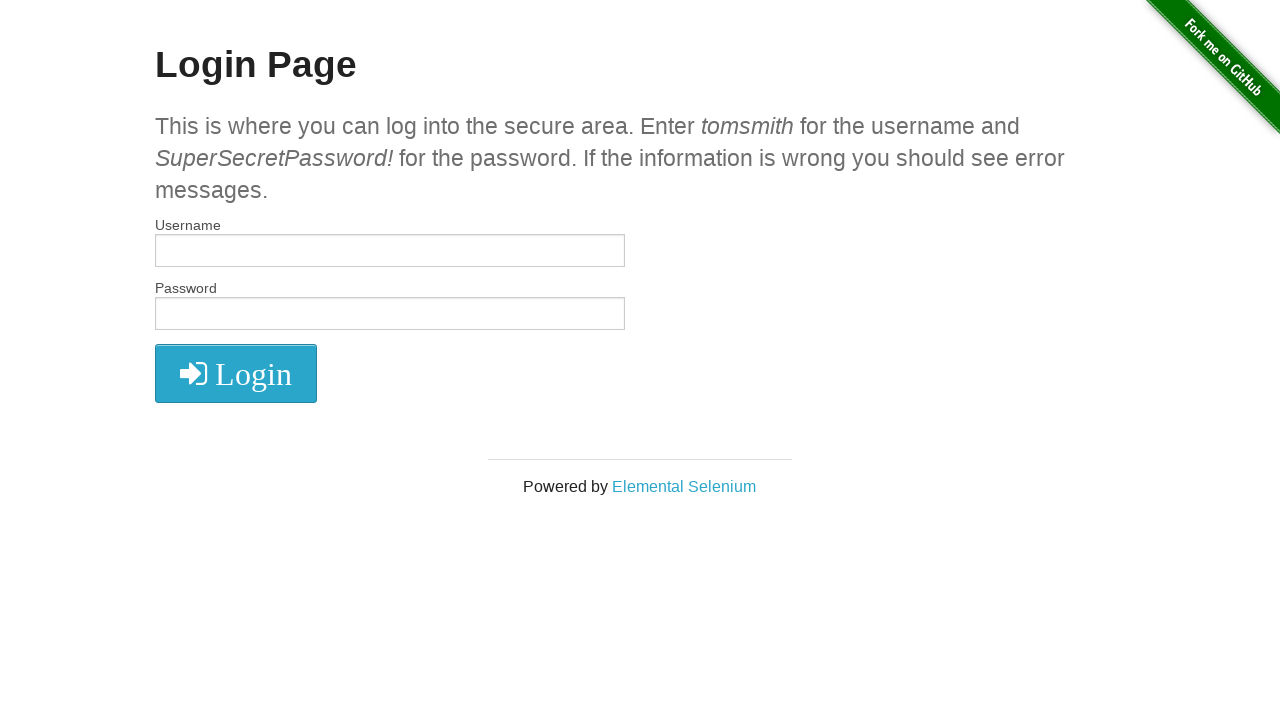